Tests scrolling down multiple times and then scrolling back to top

Starting URL: https://bonigarcia.dev/selenium-webdriver-java/infinite-scroll.html

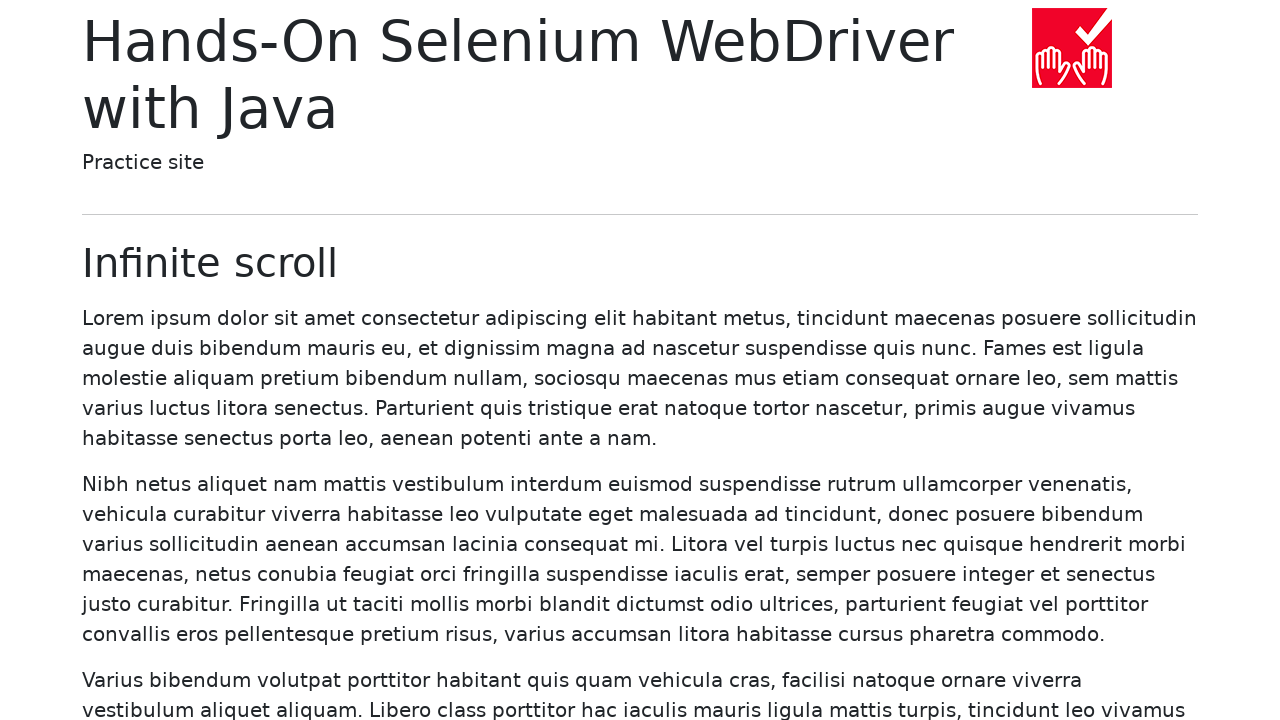

Scrolled down by 200 pixels
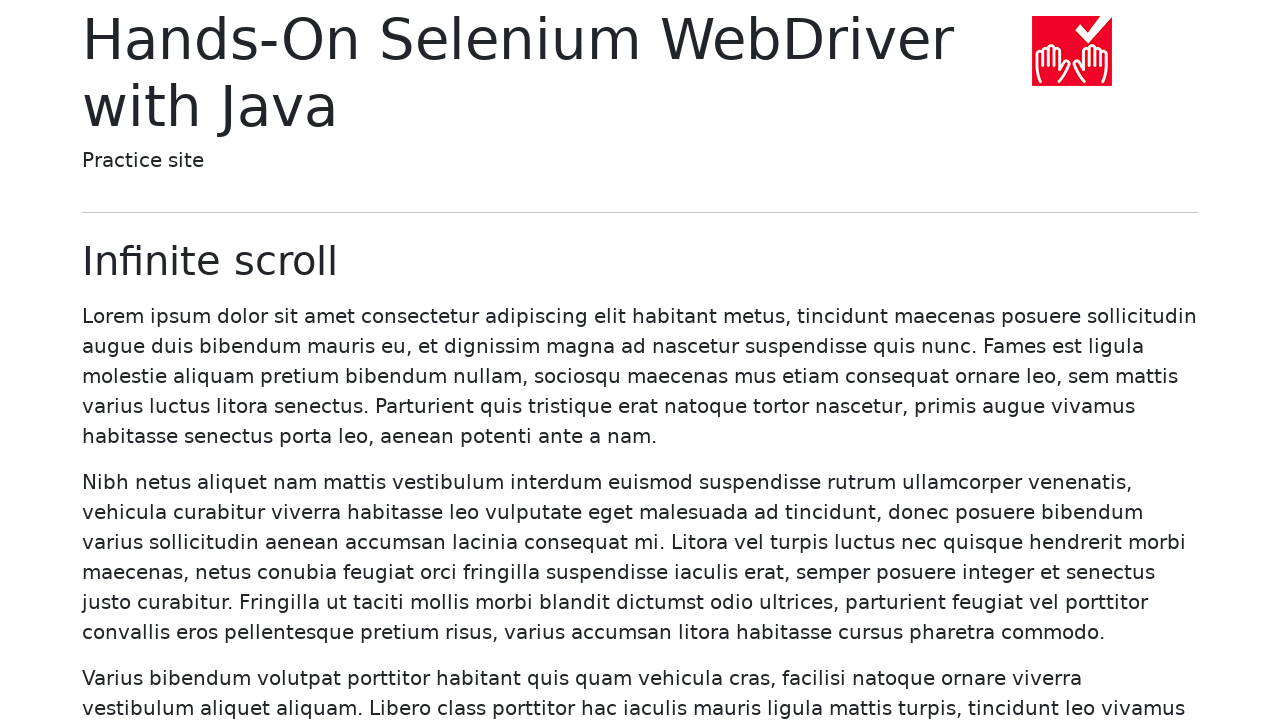

Waited 300ms for content to load
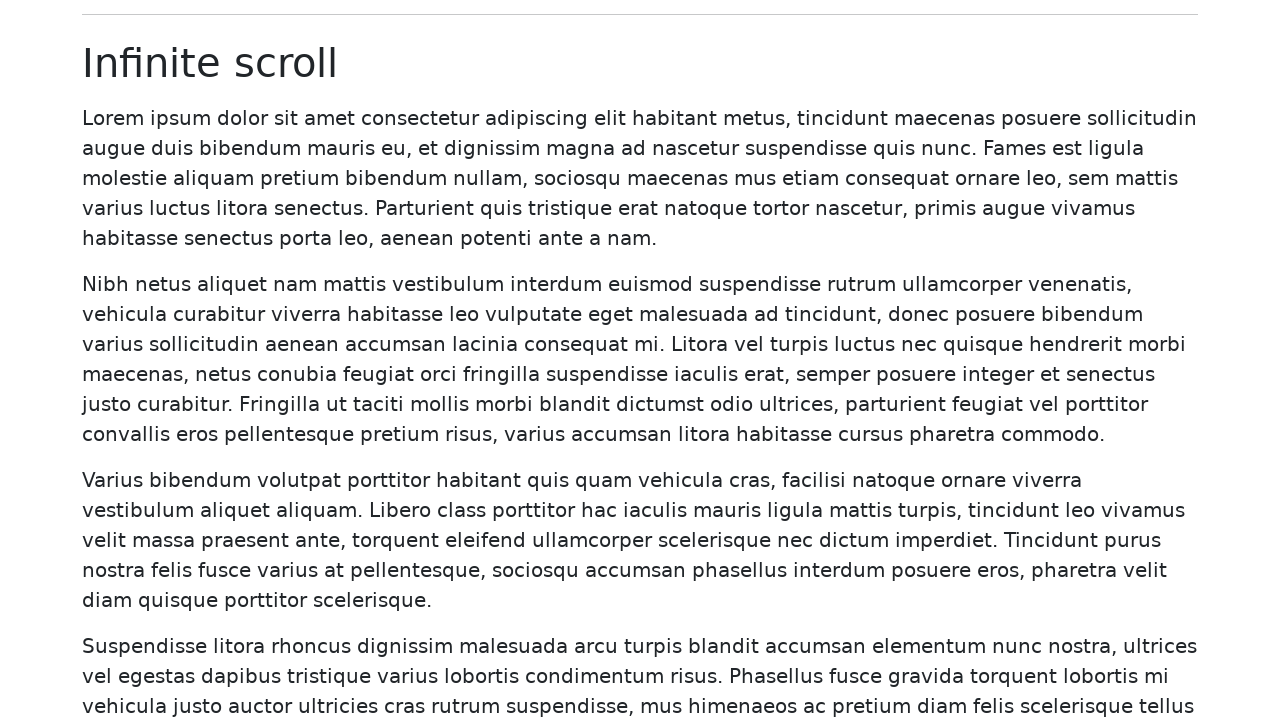

Scrolled down by 200 pixels
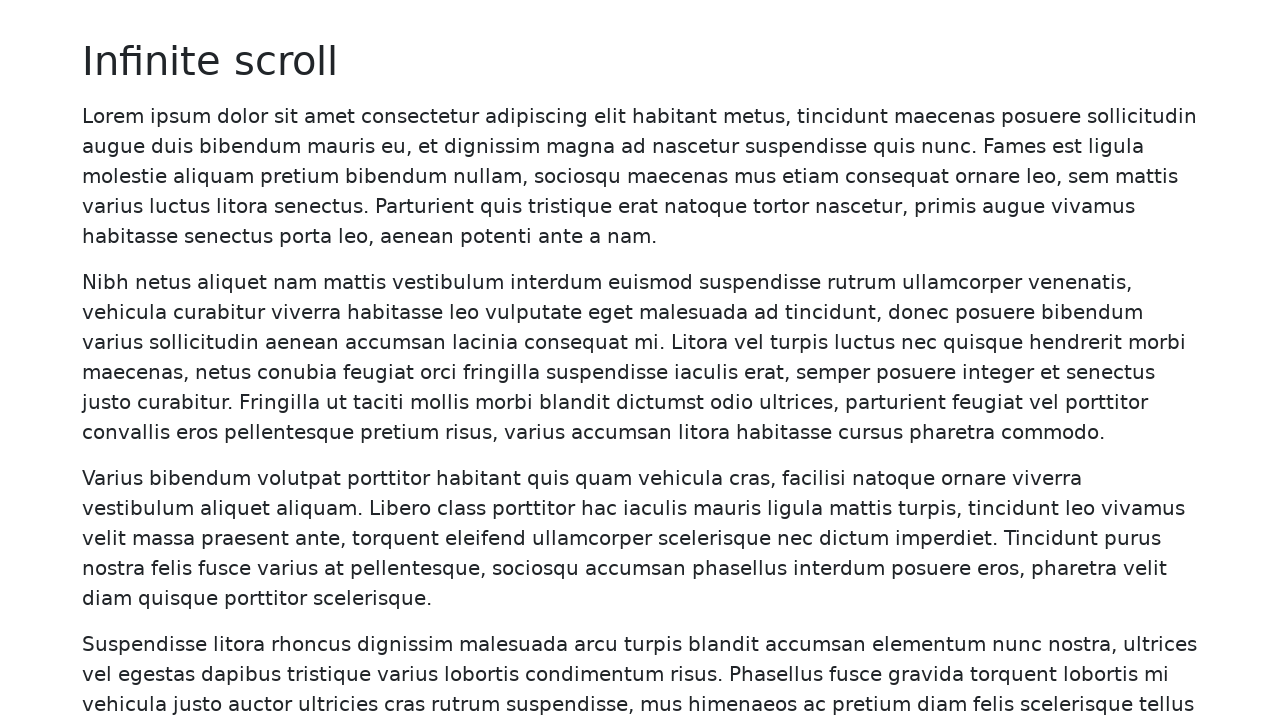

Waited 300ms for content to load
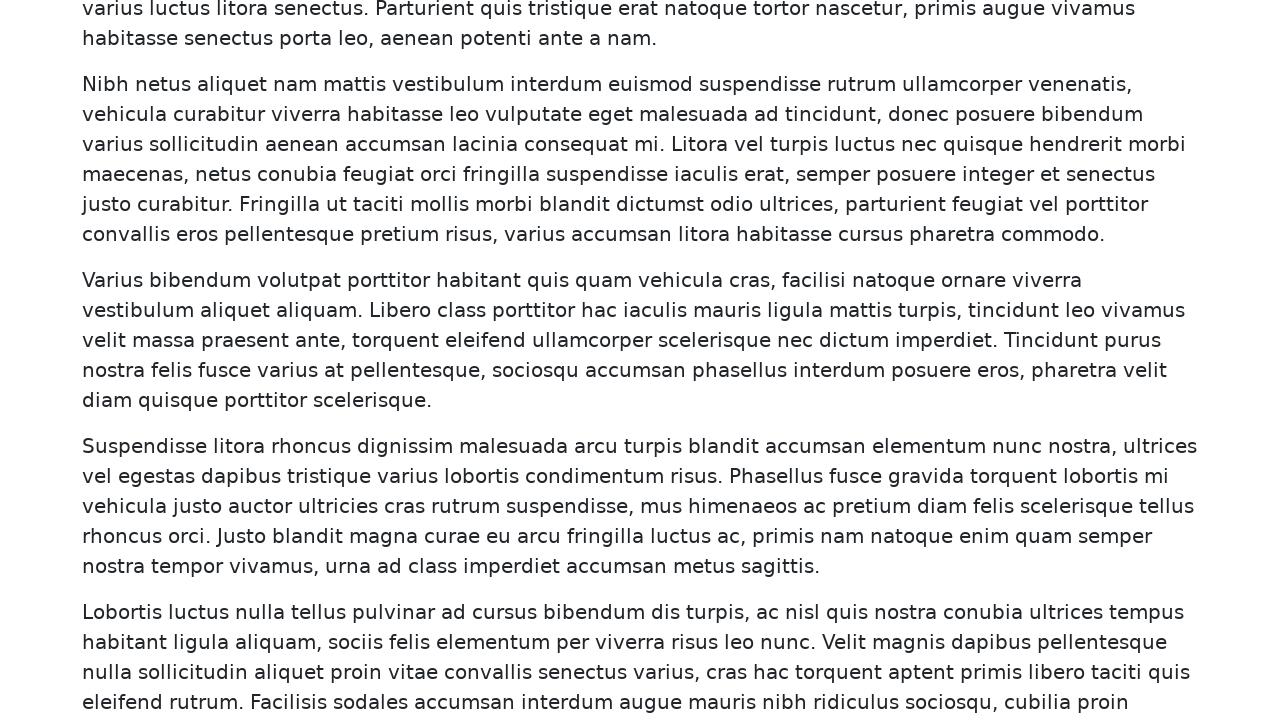

Scrolled down by 200 pixels
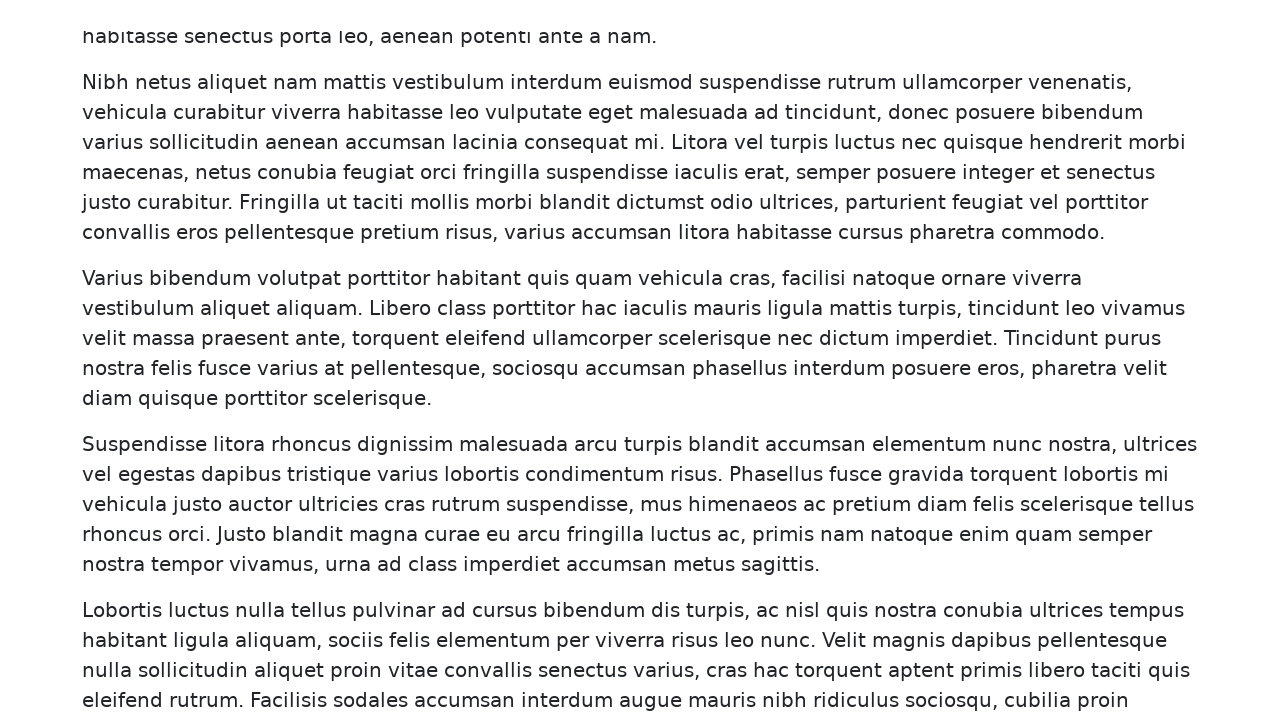

Waited 300ms for content to load
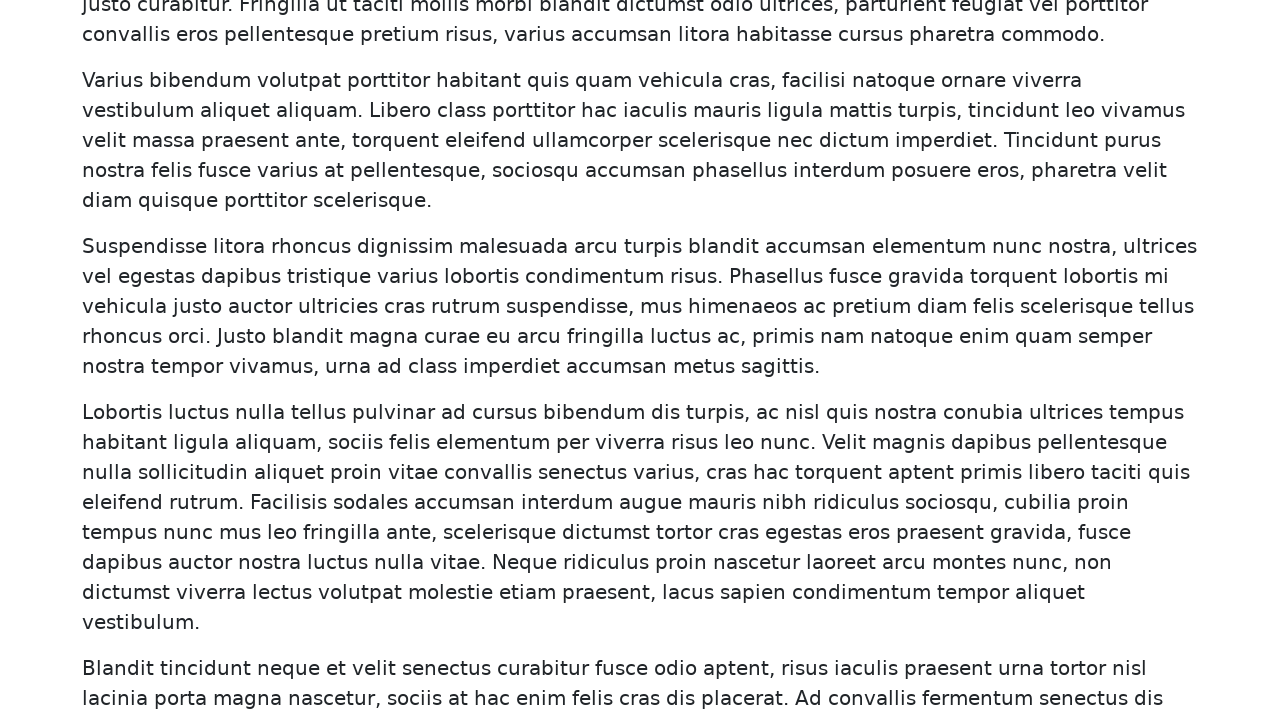

Scrolled down by 200 pixels
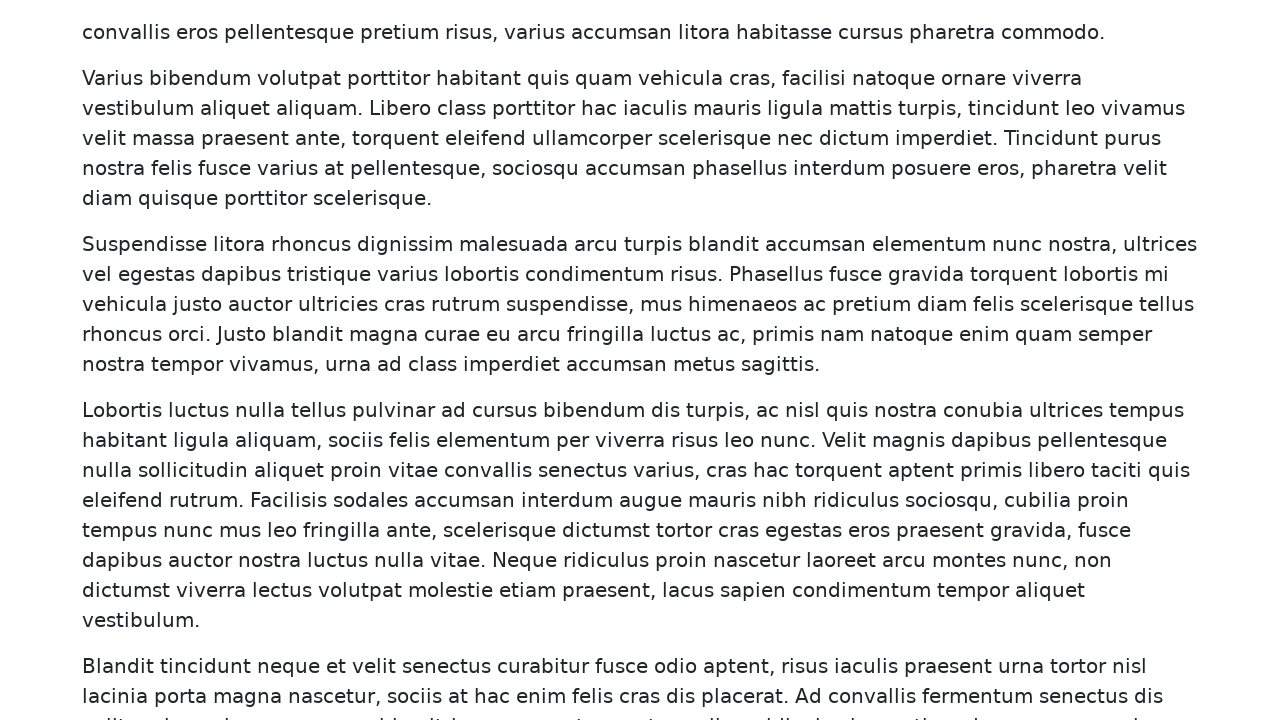

Waited 300ms for content to load
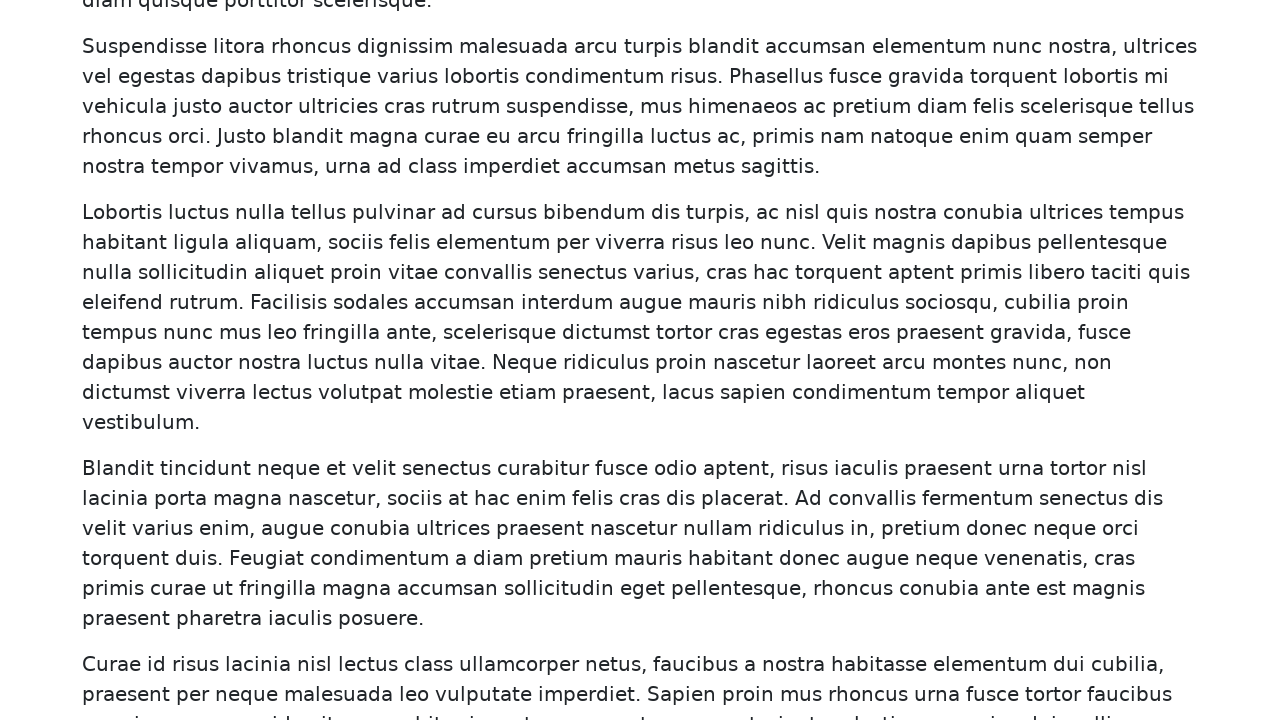

Scrolled down by 200 pixels
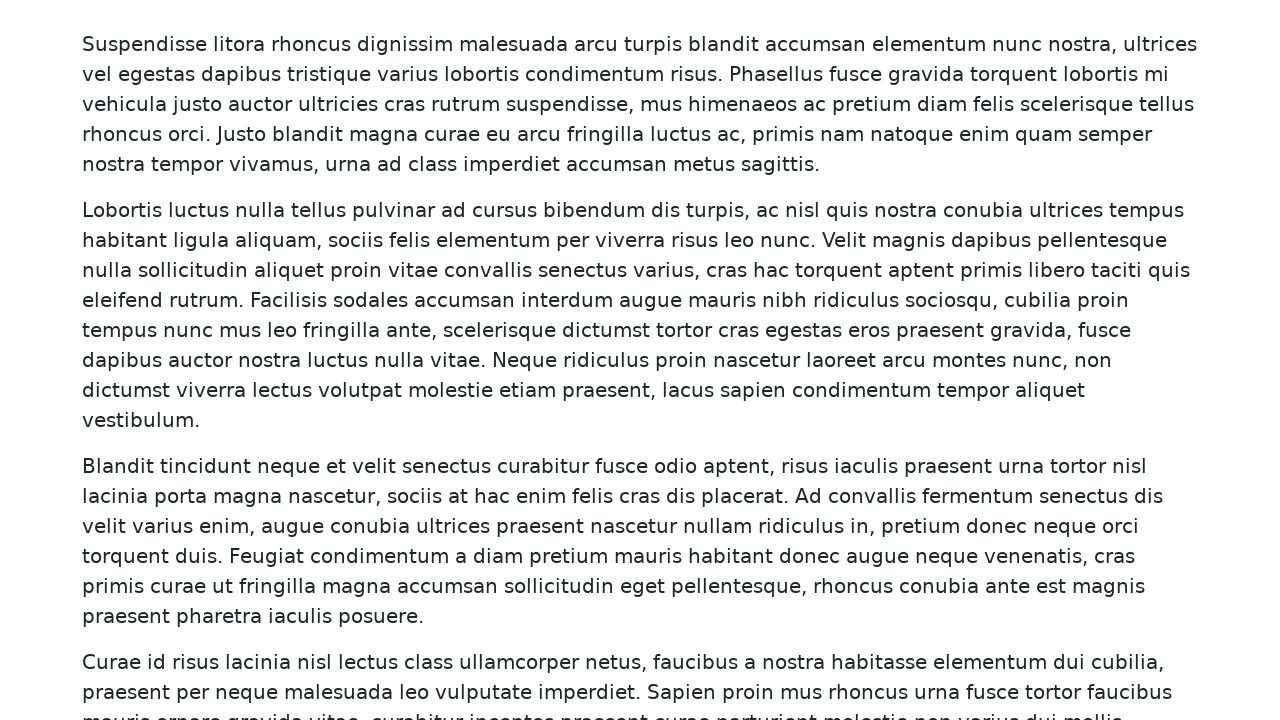

Waited 300ms for content to load
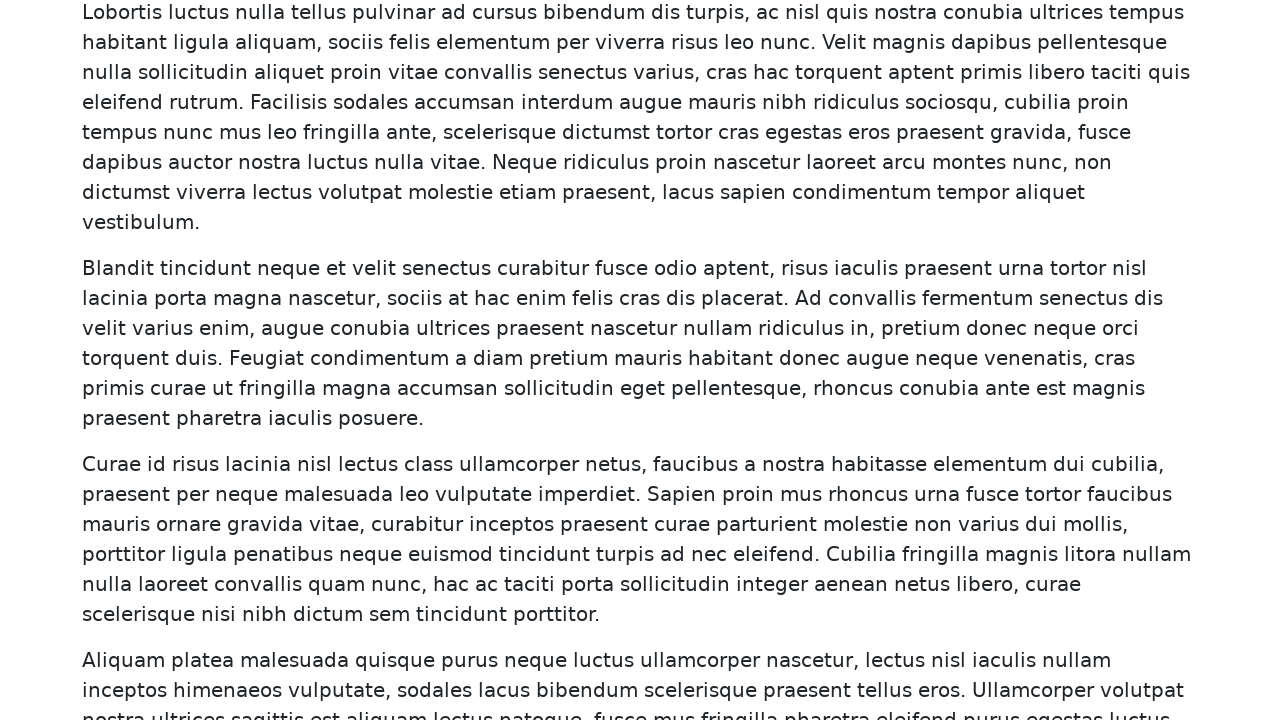

Scrolled back to top of page
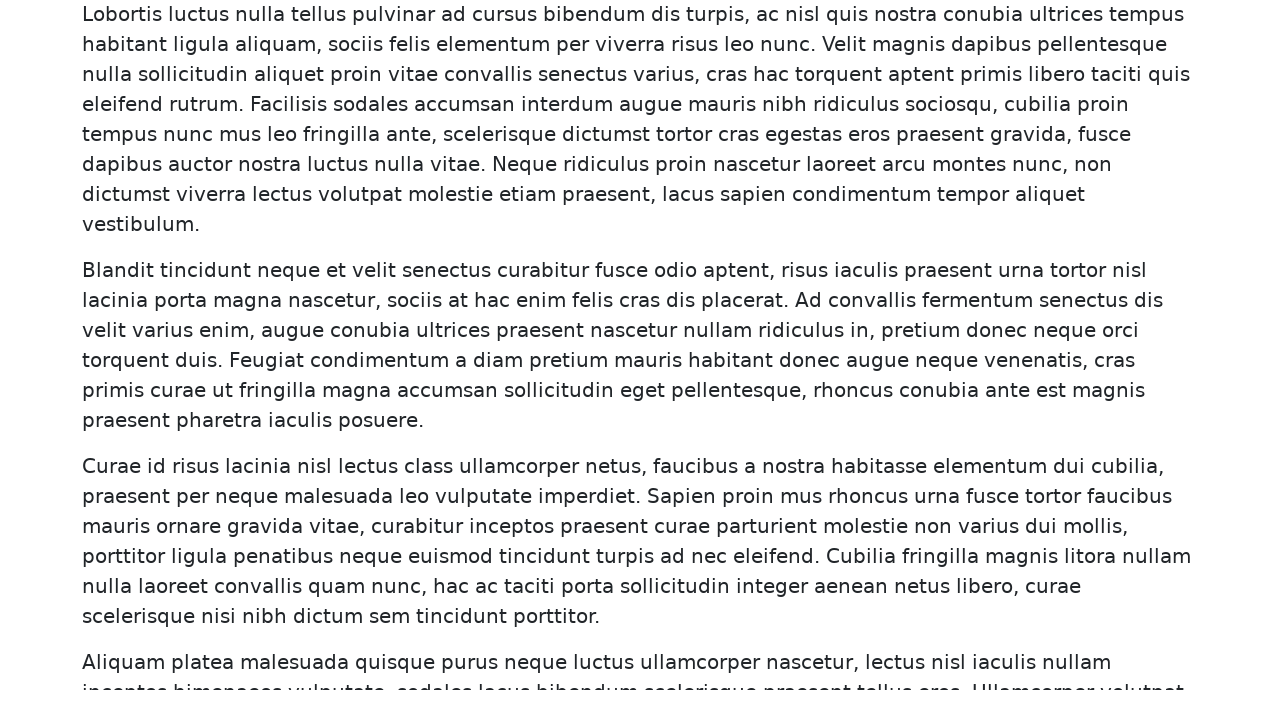

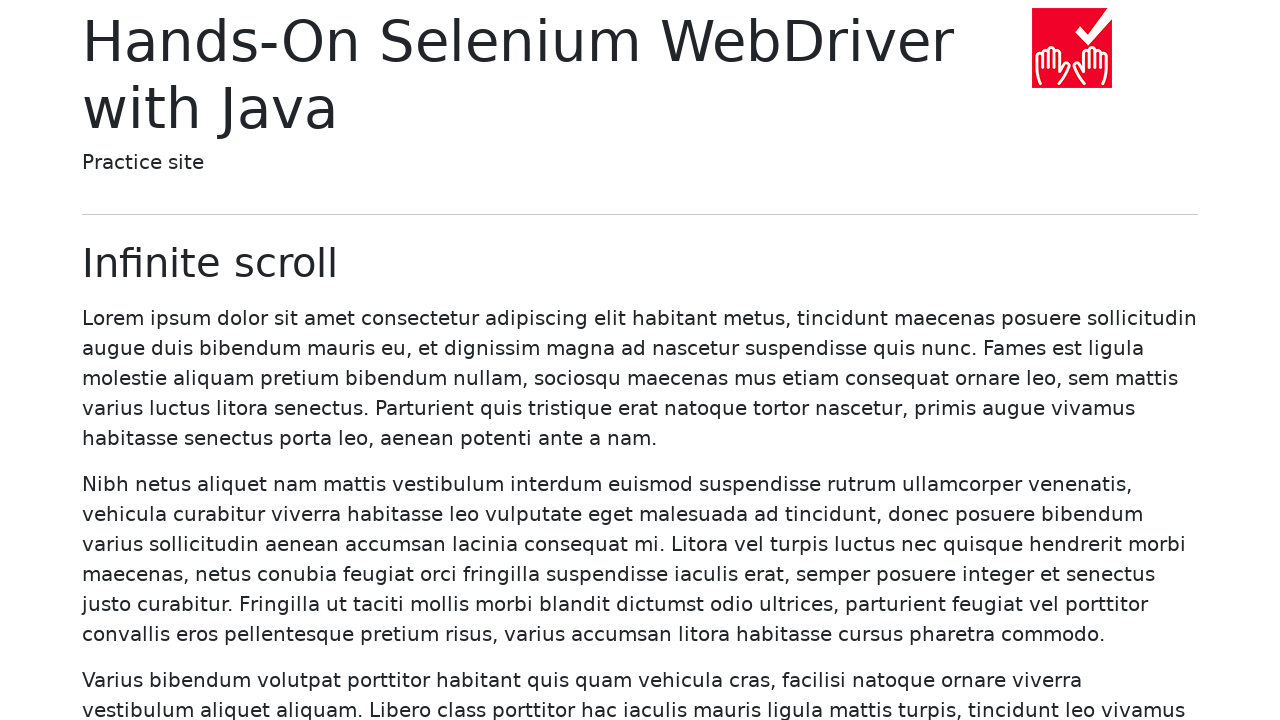